Tests browser navigation functionality by clicking a link, then using back and forward navigation buttons to traverse browser history.

Starting URL: https://www.selenium.dev/selenium/web/clicks.html

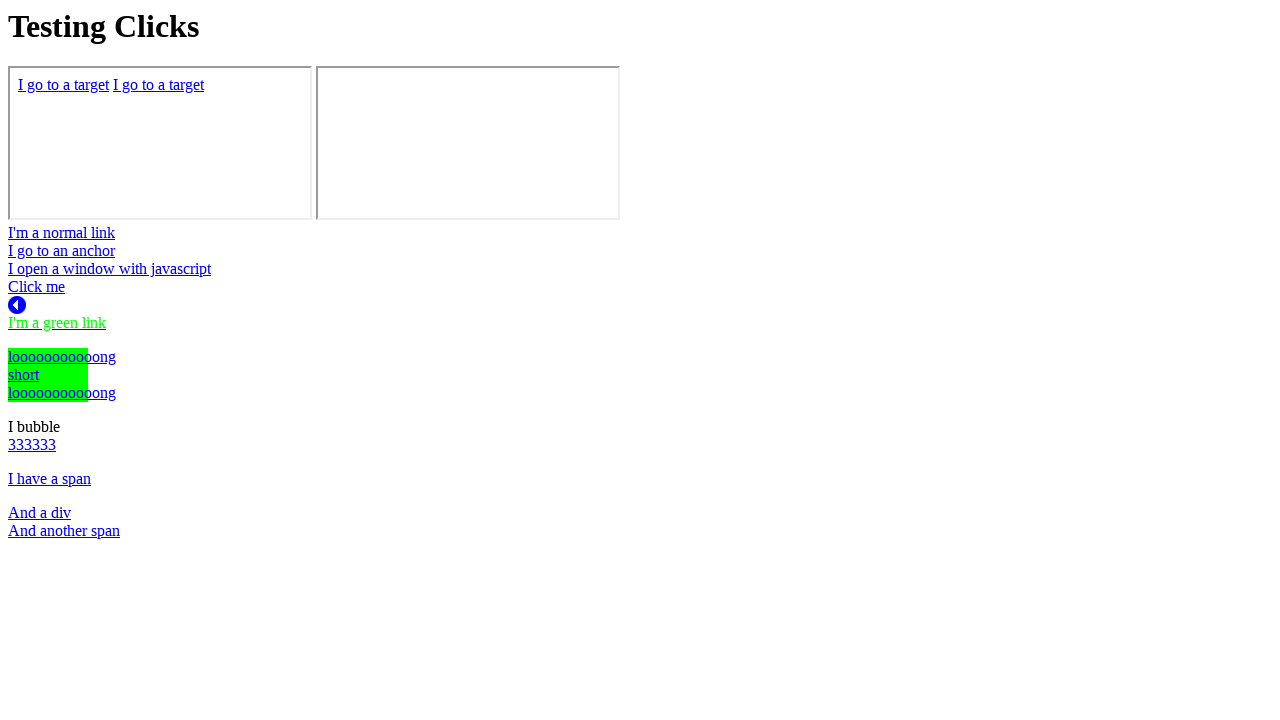

Clicked link with id 'twoClientRects' at (36, 287) on #twoClientRects
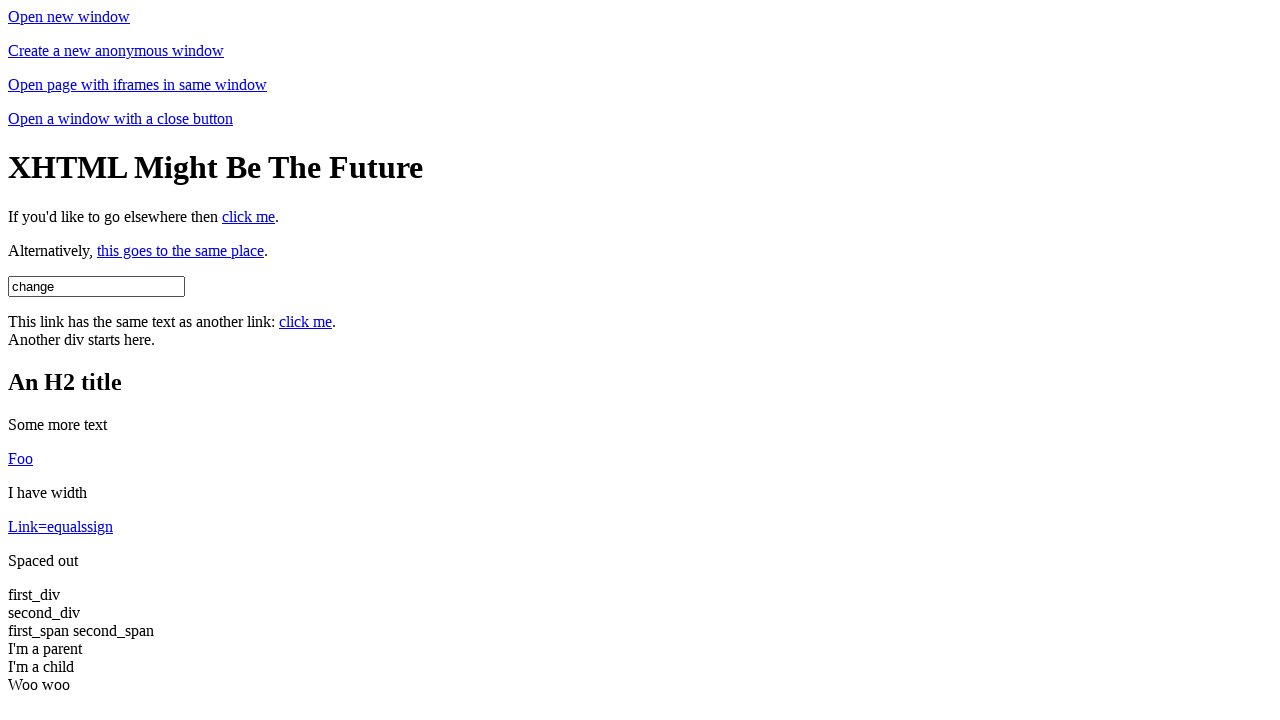

Waited for page load to complete after clicking link
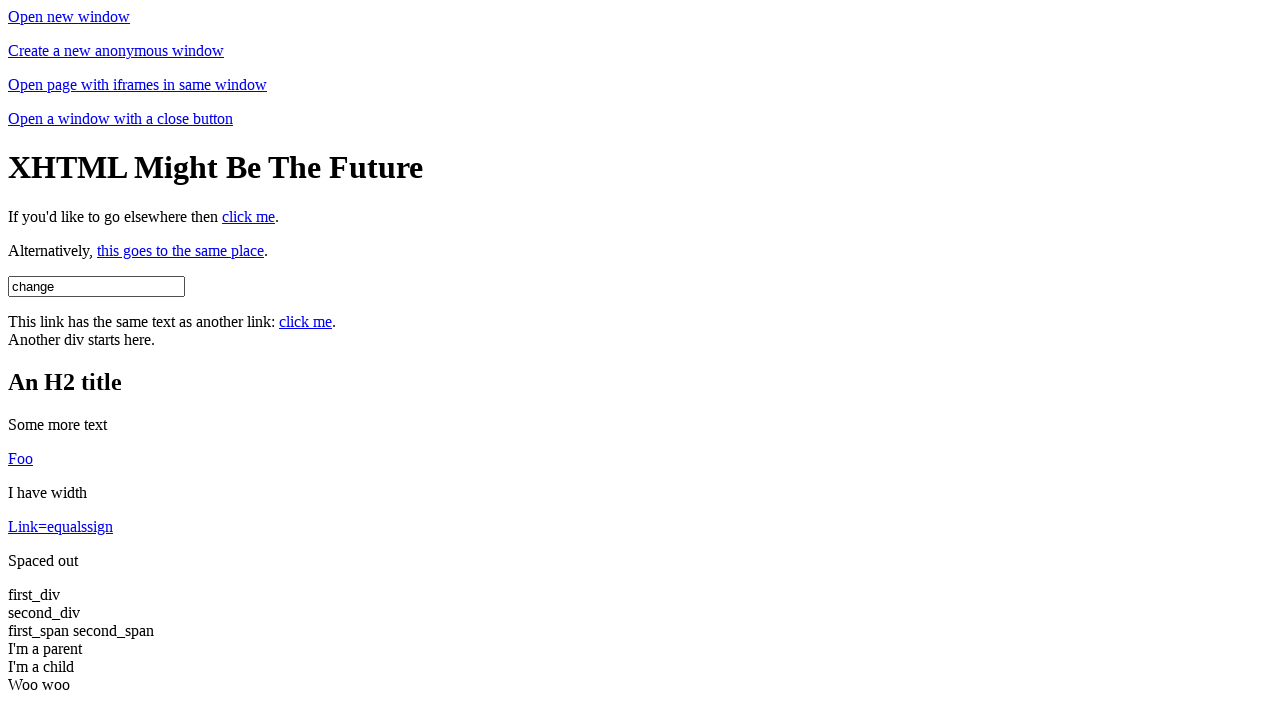

Navigated back using browser back button
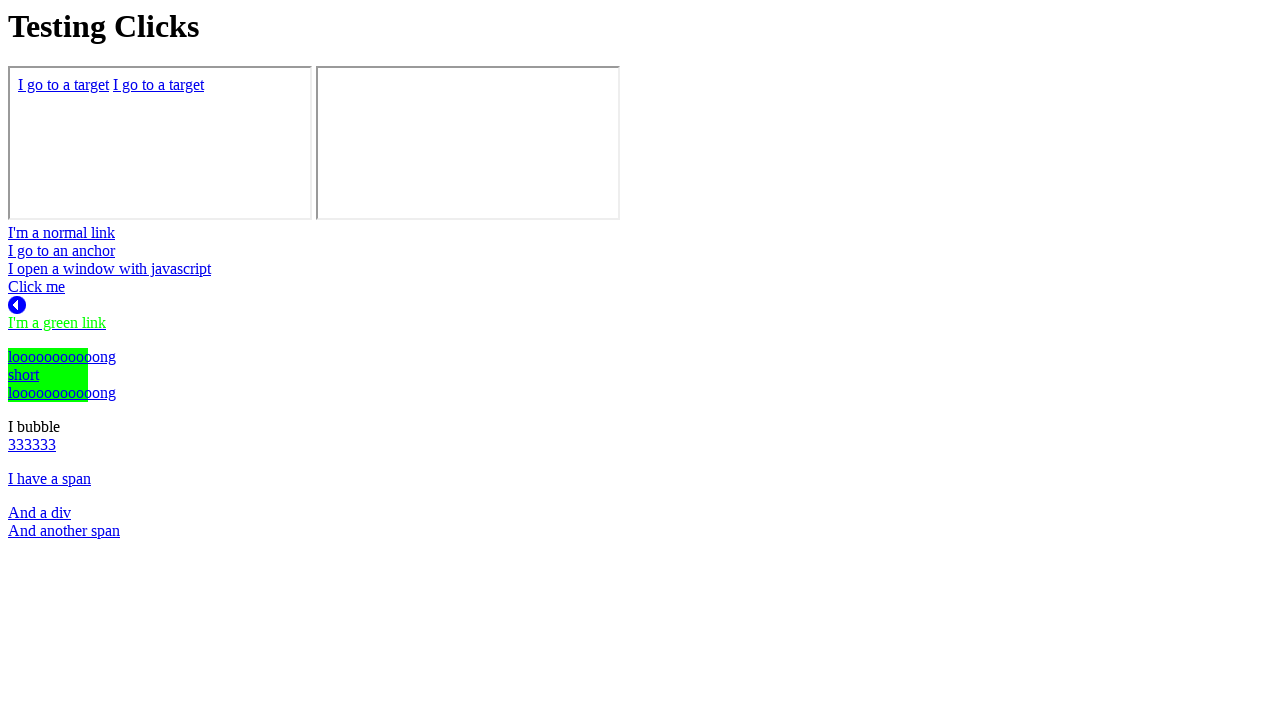

Navigated forward using browser forward button
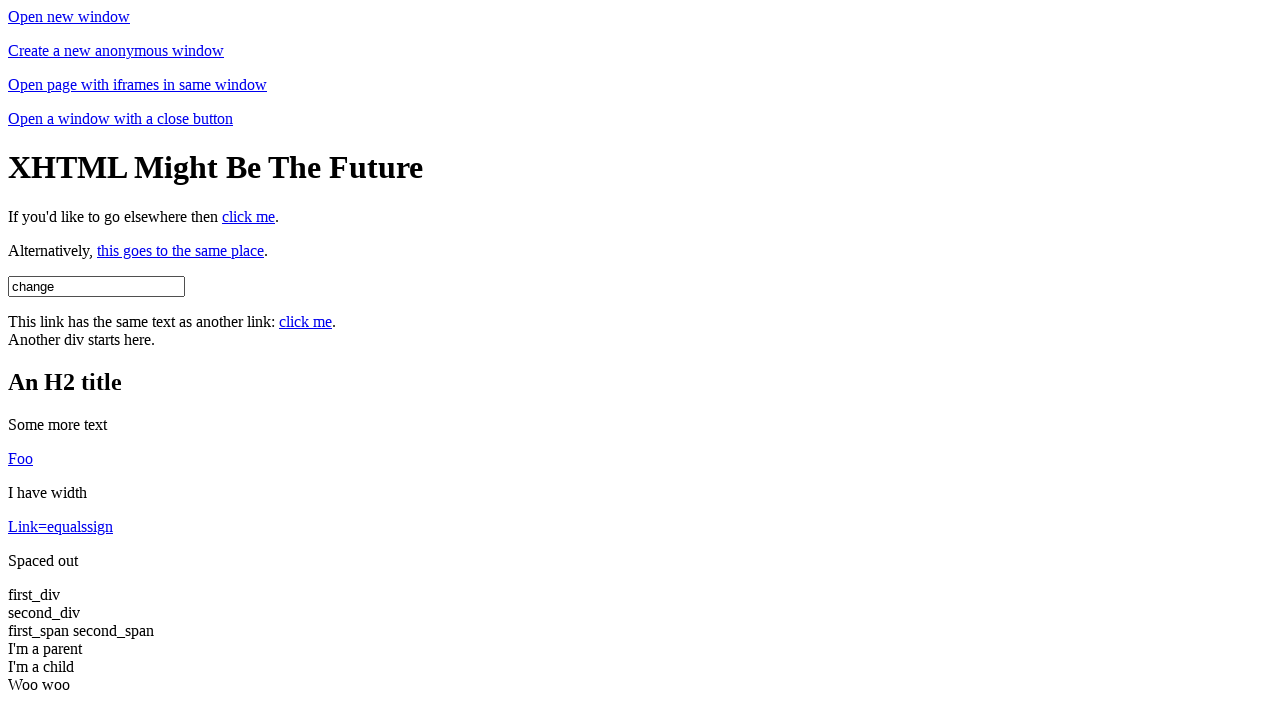

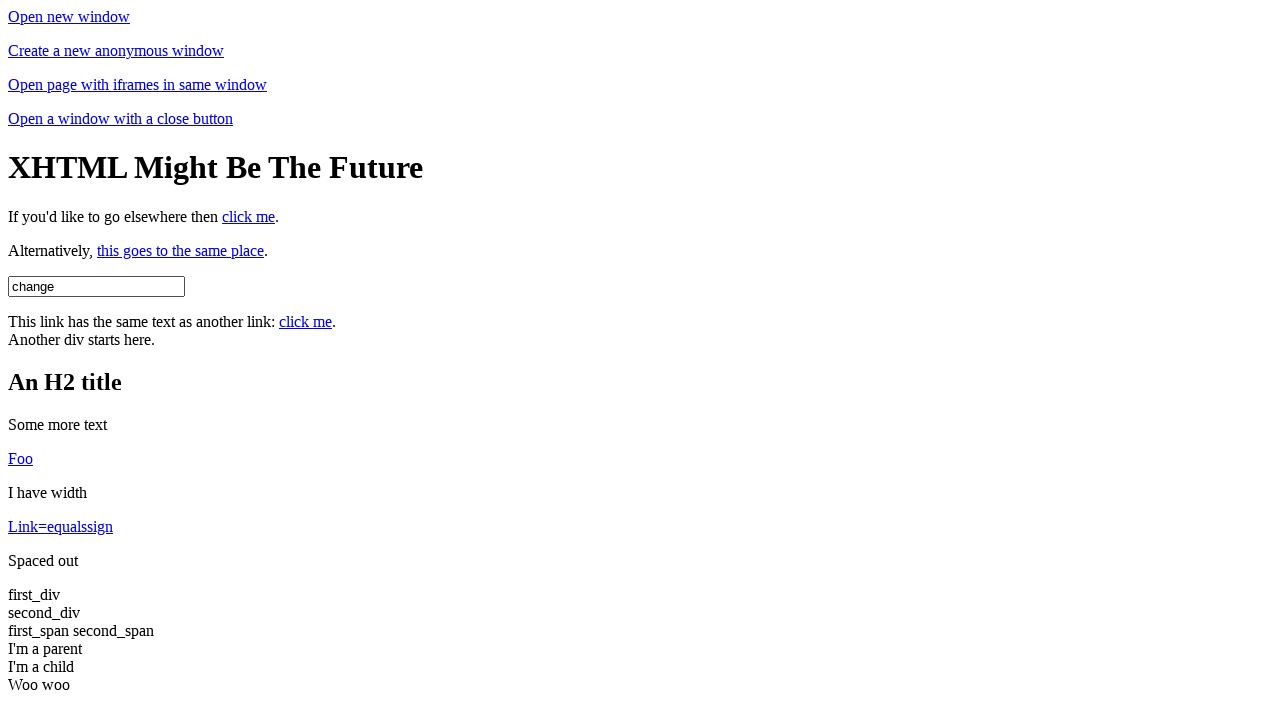